Tests that the Due column in table1 can be sorted in ascending order by clicking the column header and verifying the values are in ascending order

Starting URL: http://the-internet.herokuapp.com/tables

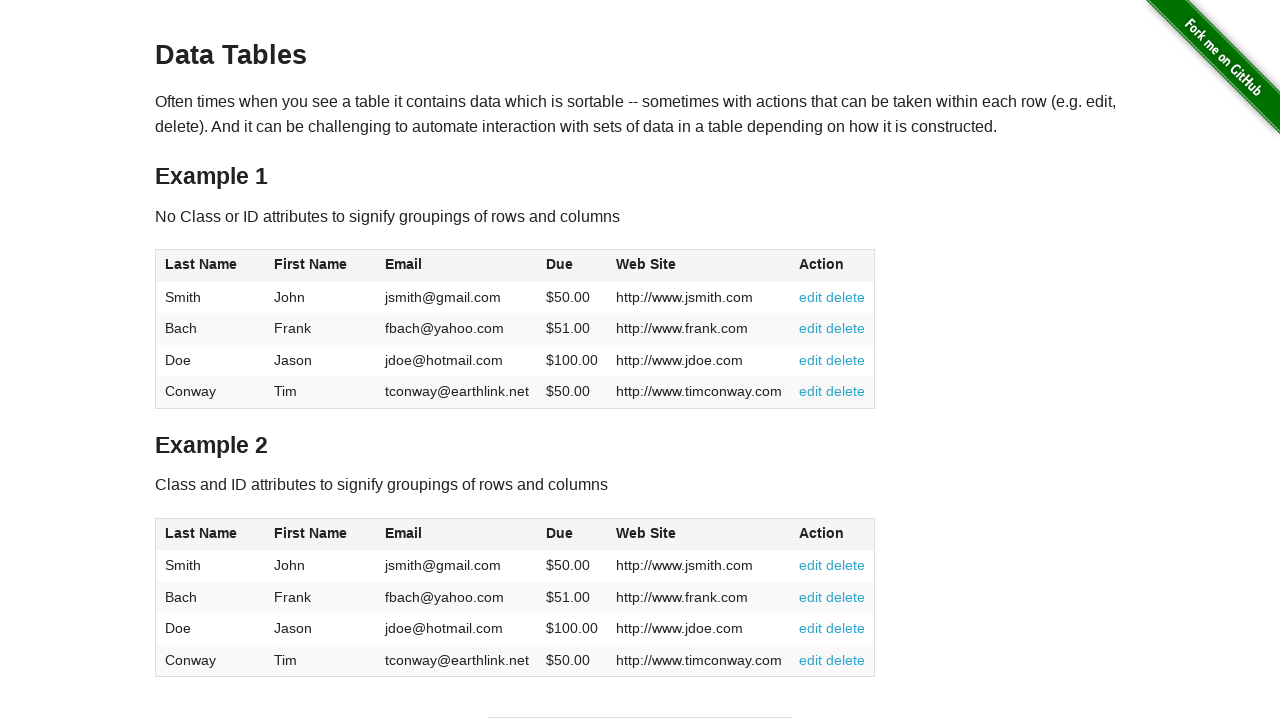

Clicked the Due column header to sort ascending at (572, 266) on #table1 thead tr th:nth-of-type(4)
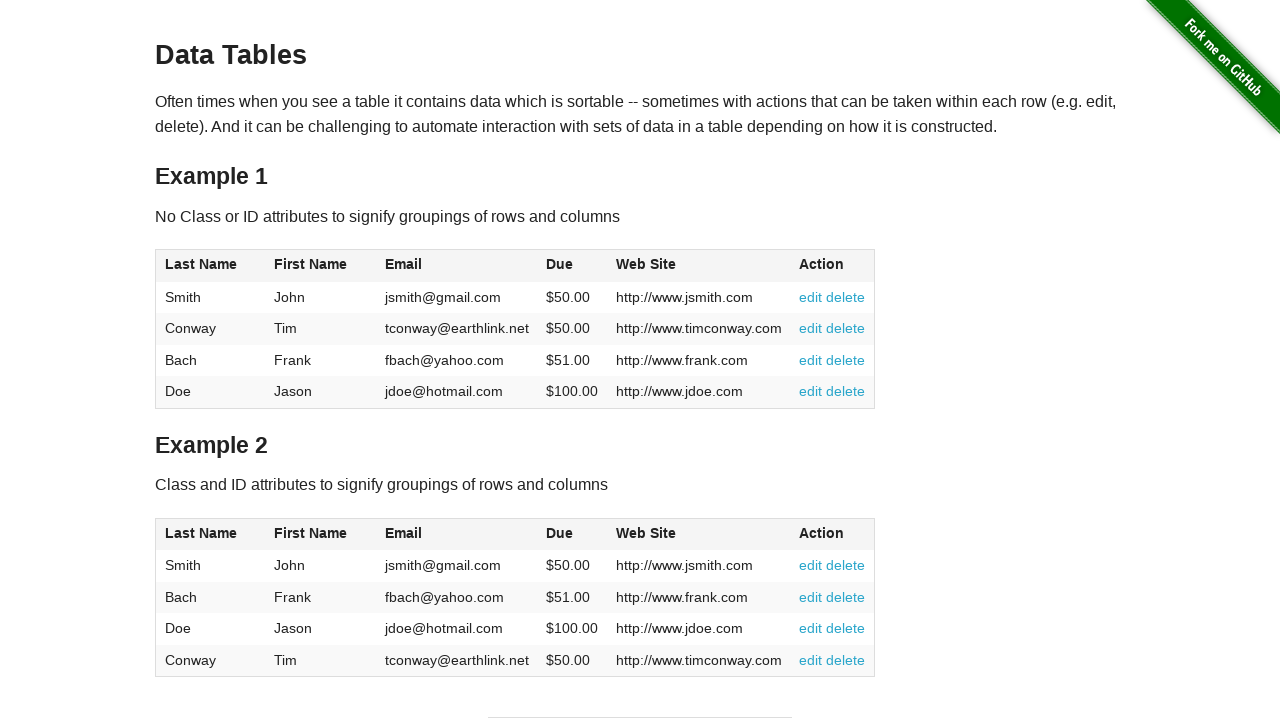

Verified Due column is visible in the sorted table
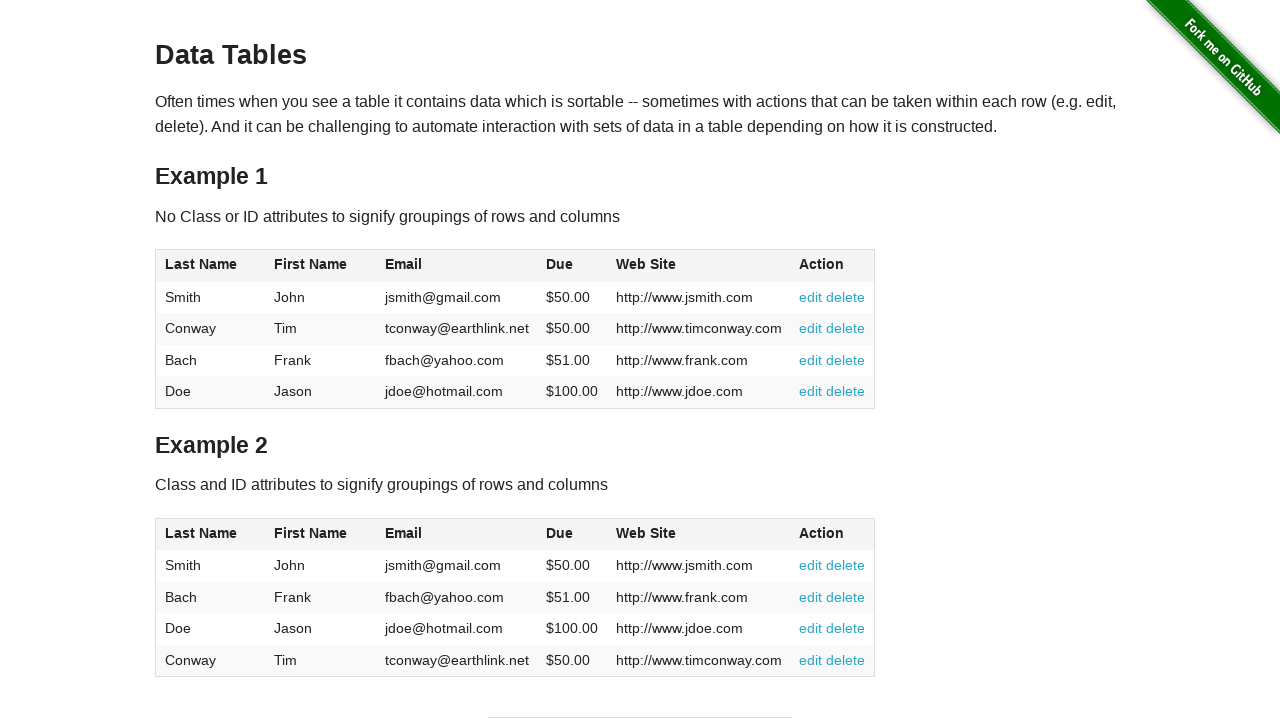

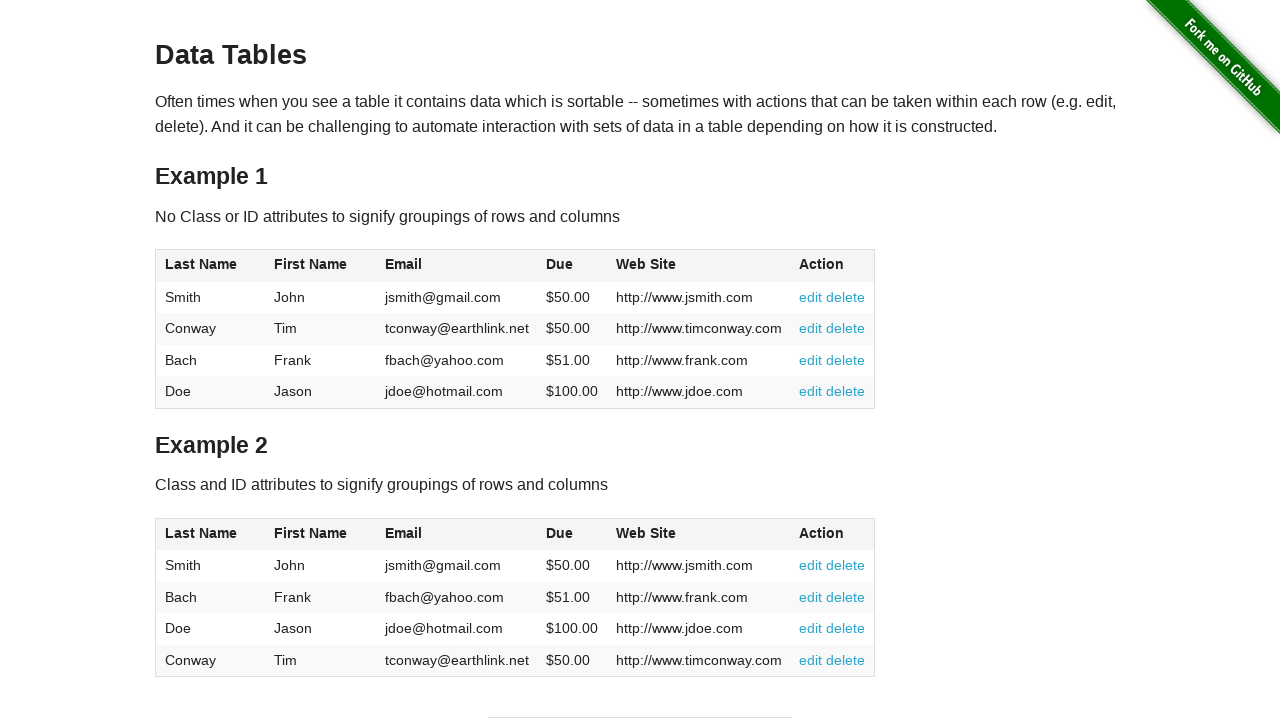